Tests a form submission on DemoQA by filling in full name, email, current address, and permanent address fields, then clicking submit

Starting URL: http://demoqa.com/text-box

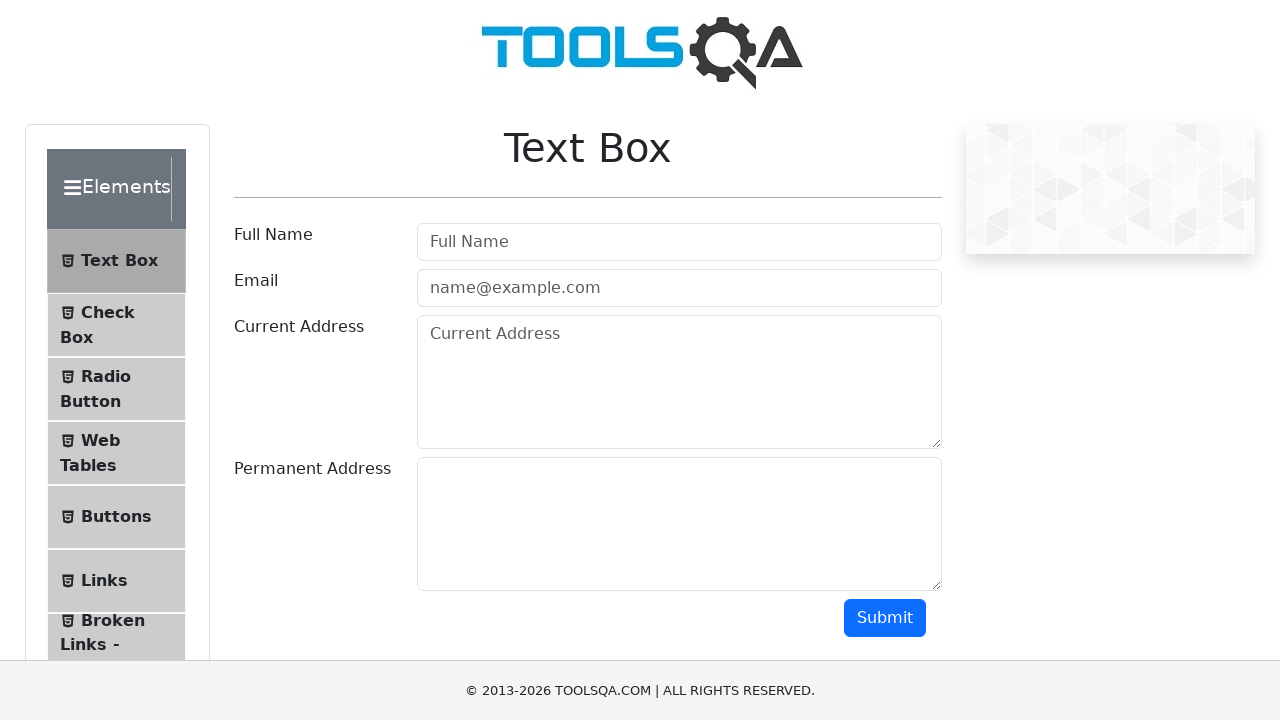

Filled full name field with 'Automation' on [type='text'][placeholder='Full Name']
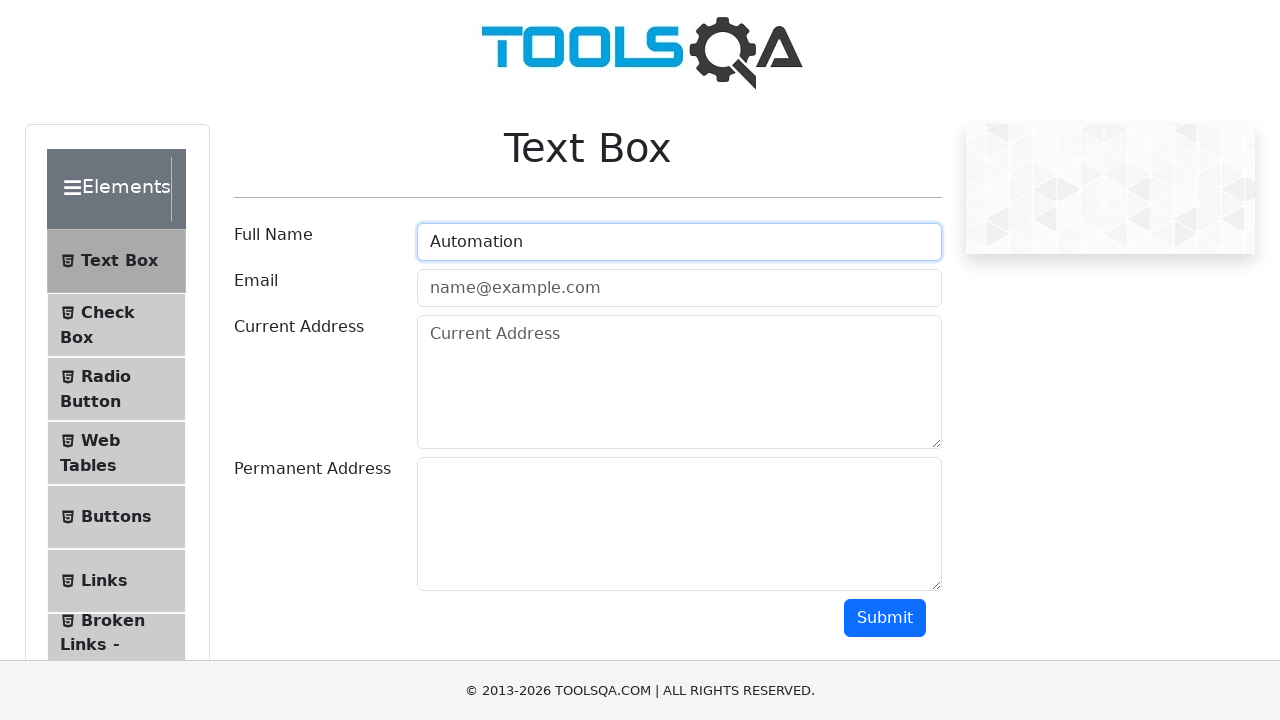

Filled email field with 'Testing@gmail.com' on [type='email'][placeholder='name@example.com']
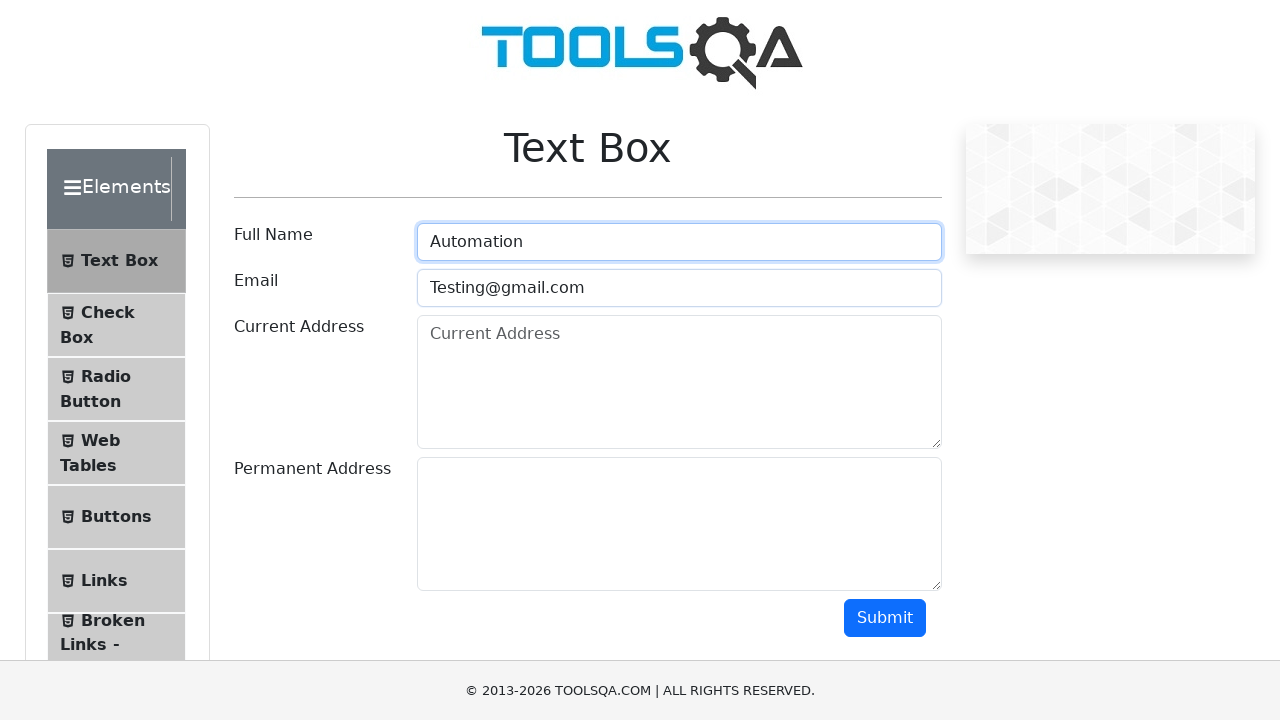

Filled current address field with 'Testing Current Address' on [rows='5'][cols='20'][placeholder='Current Address']
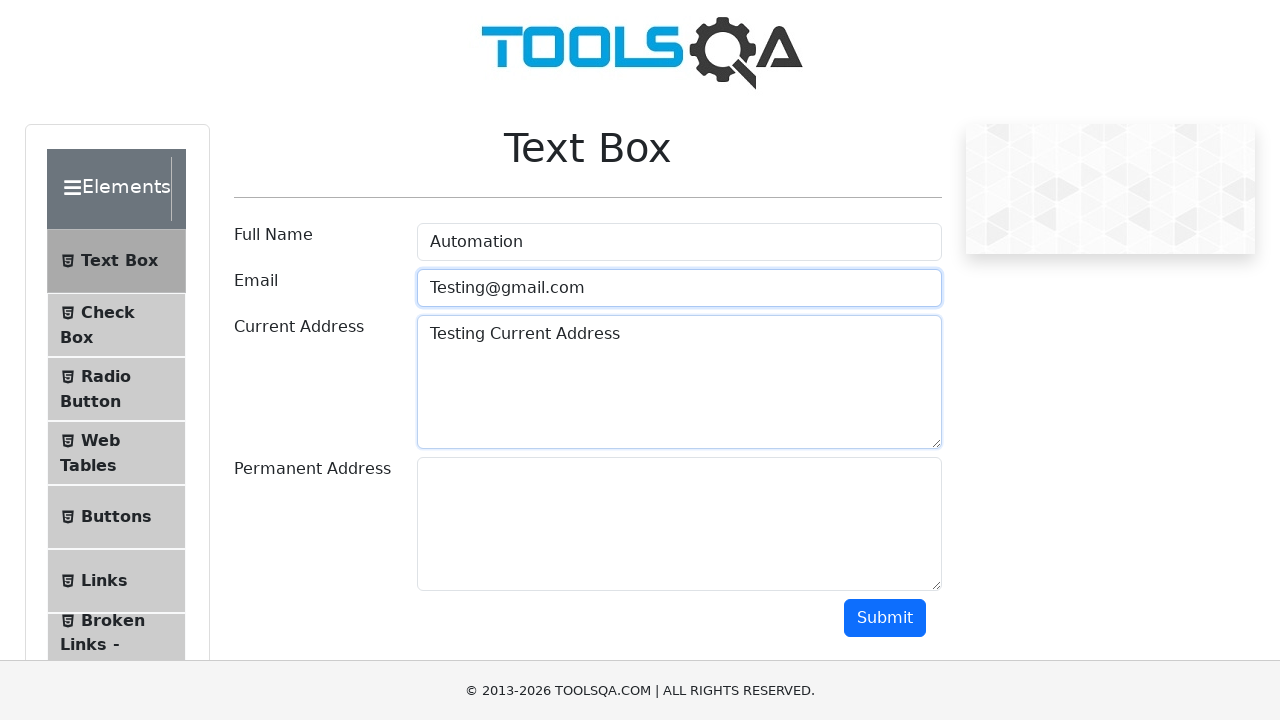

Filled permanent address field with 'Testing Permanent Address' on #permanentAddress
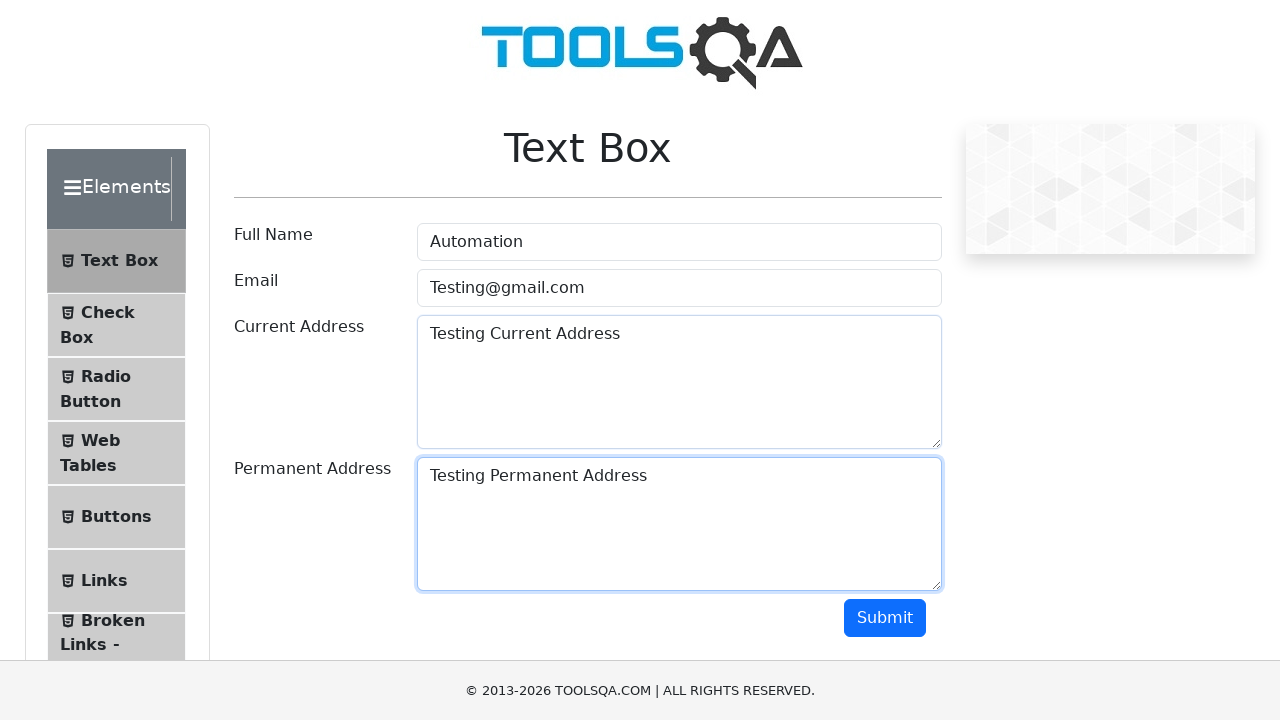

Clicked submit button to submit the form at (885, 618) on #submit
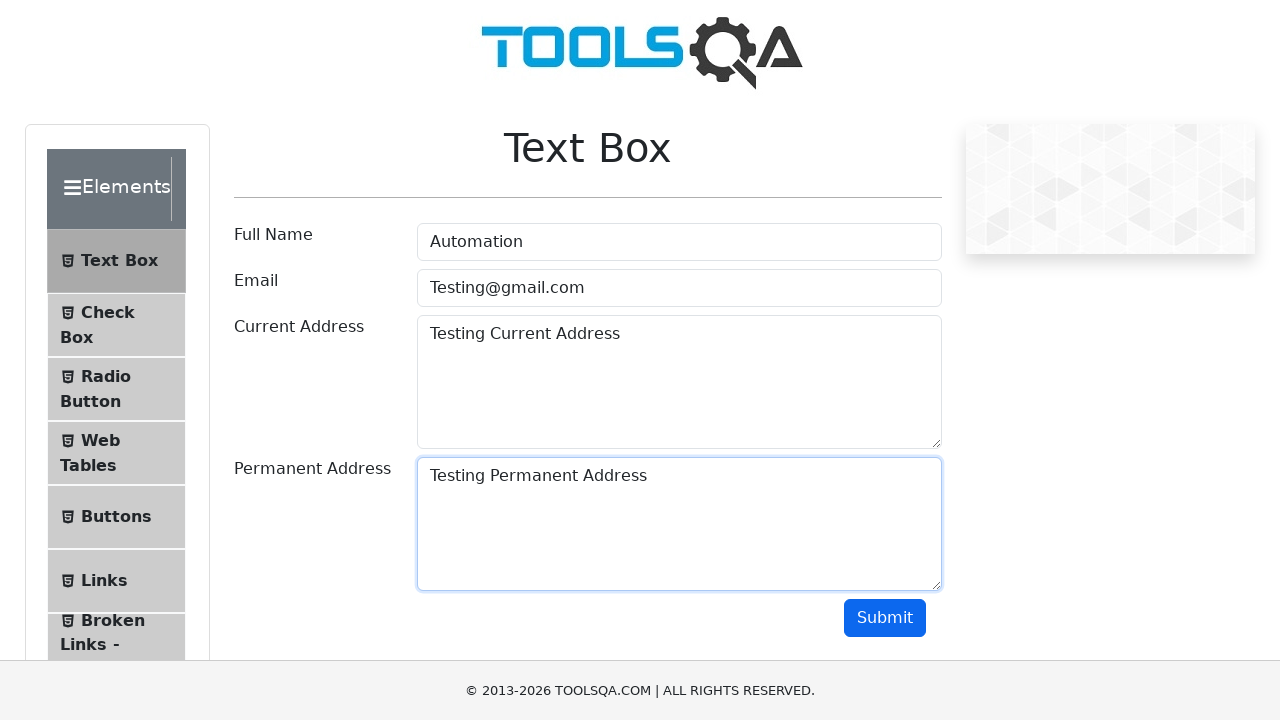

Waited for form submission to complete
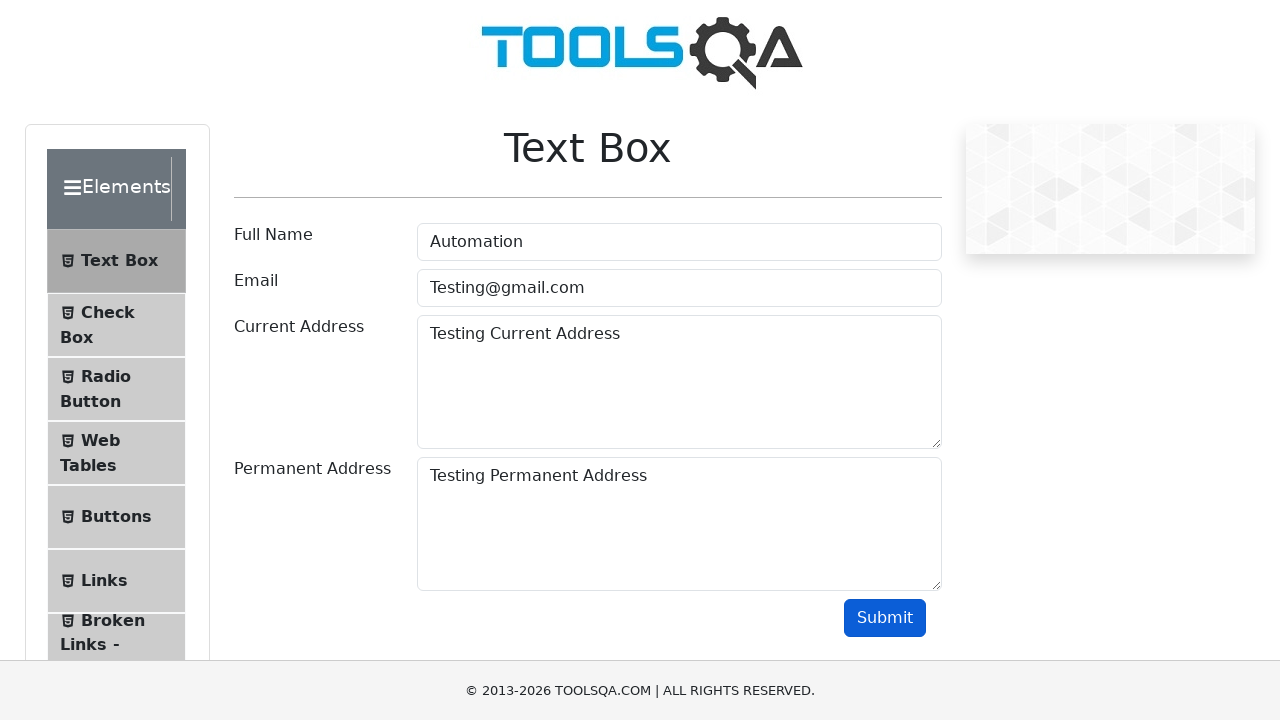

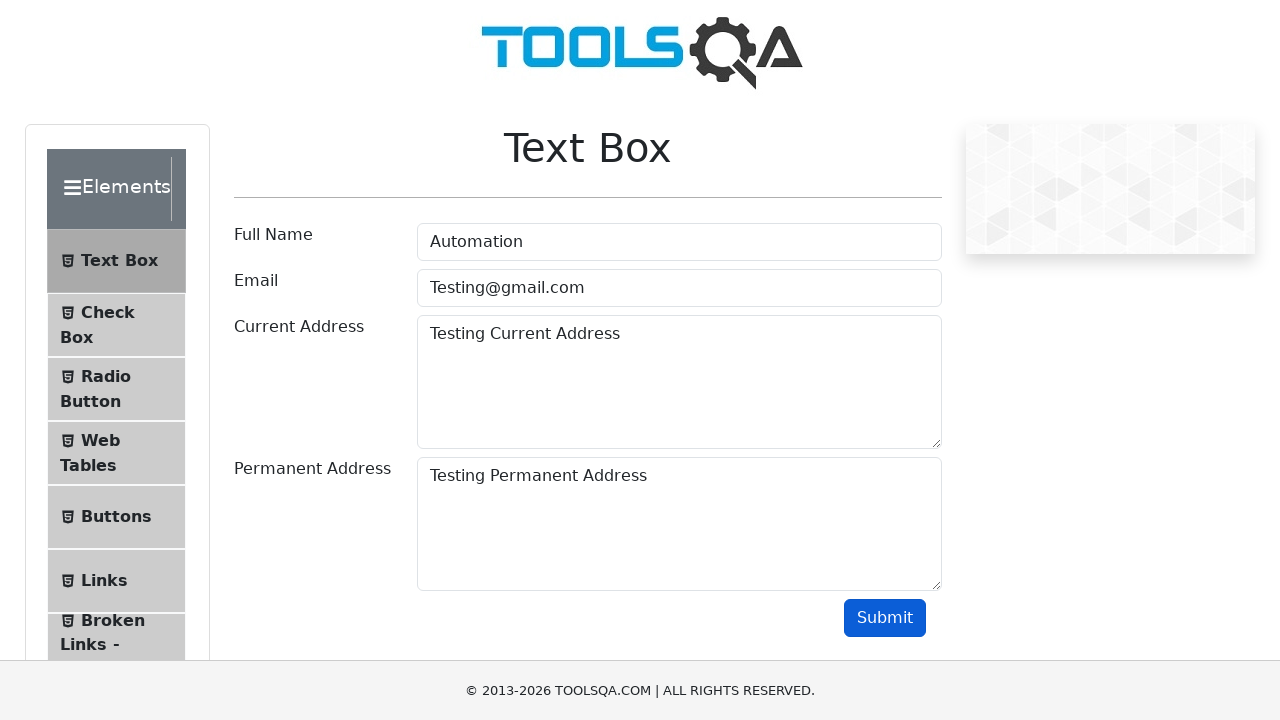